Sets the browser window size to specific dimensions

Starting URL: https://duckduckgo.com/?

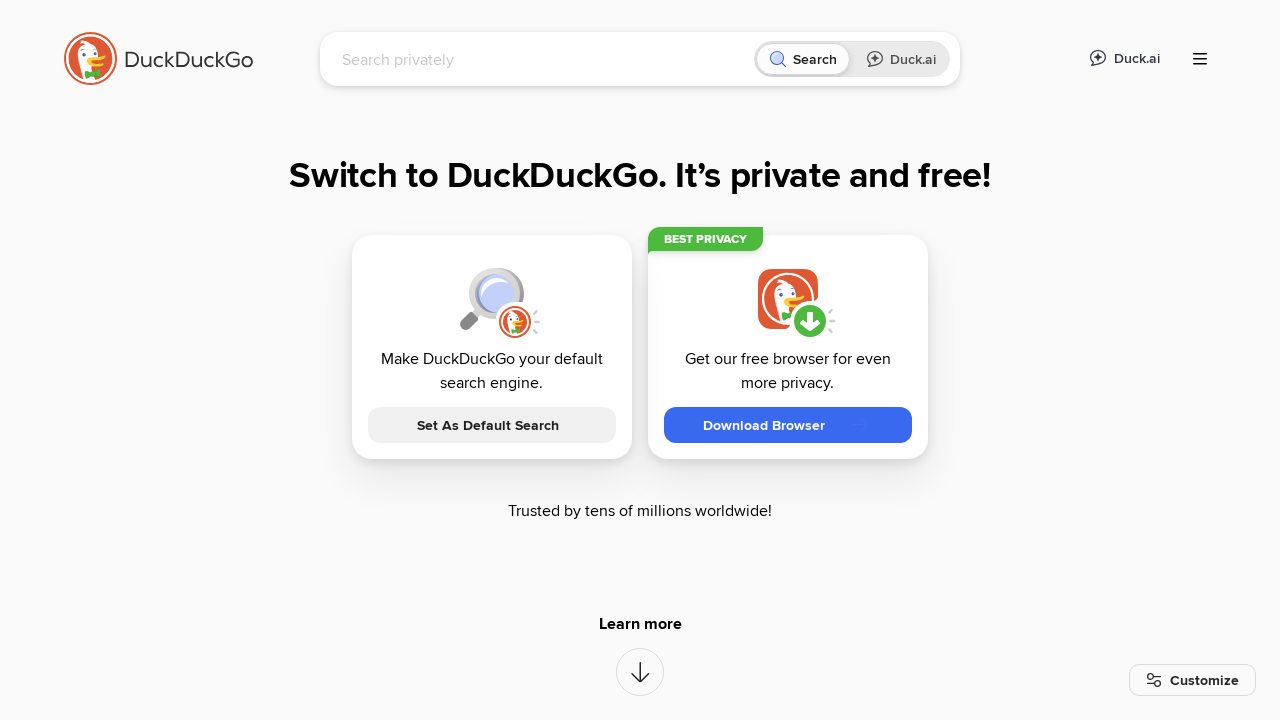

Set browser window size to 1280x720 pixels
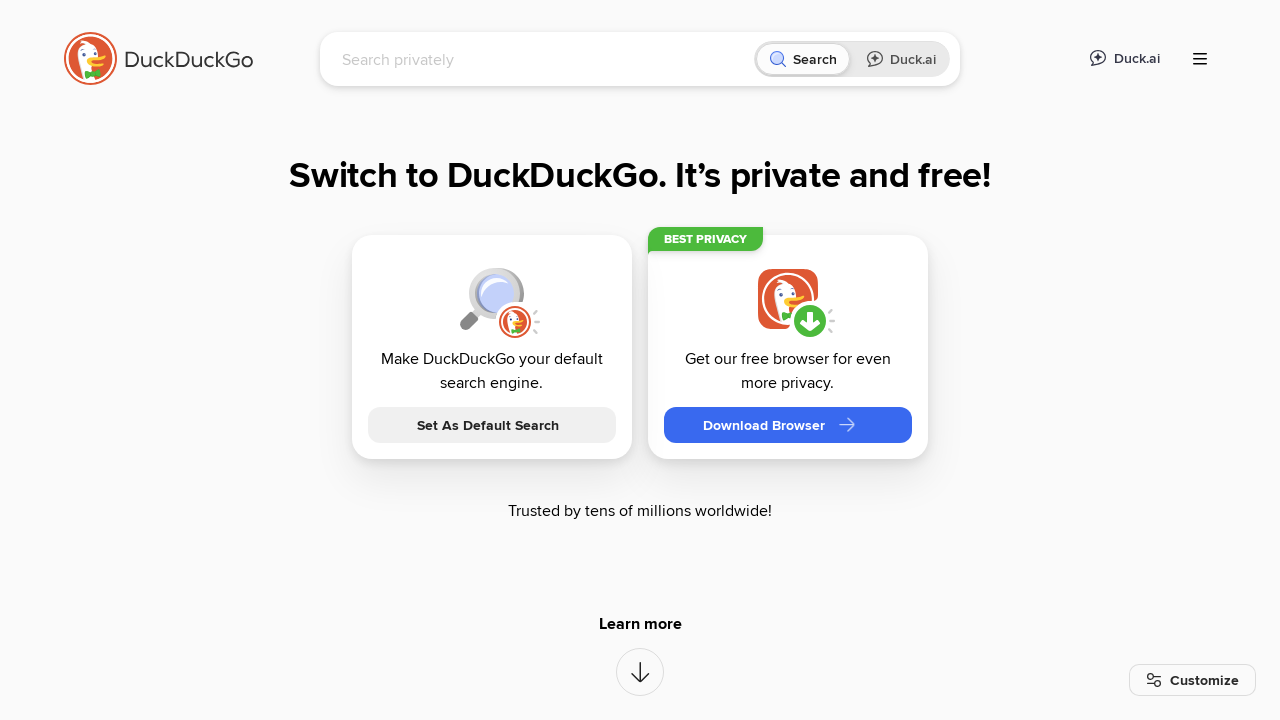

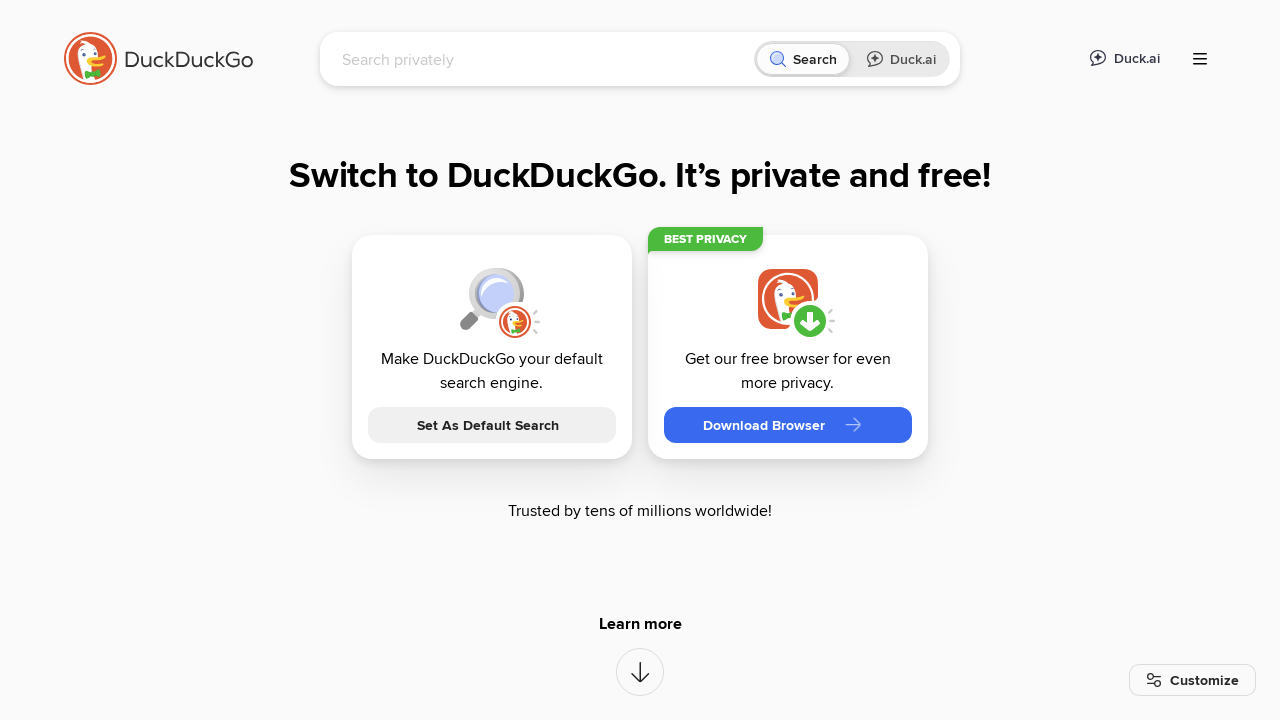